Tests dynamic loading page with longer wait time to ensure loading completes

Starting URL: https://automationfc.github.io/dynamic-loading/

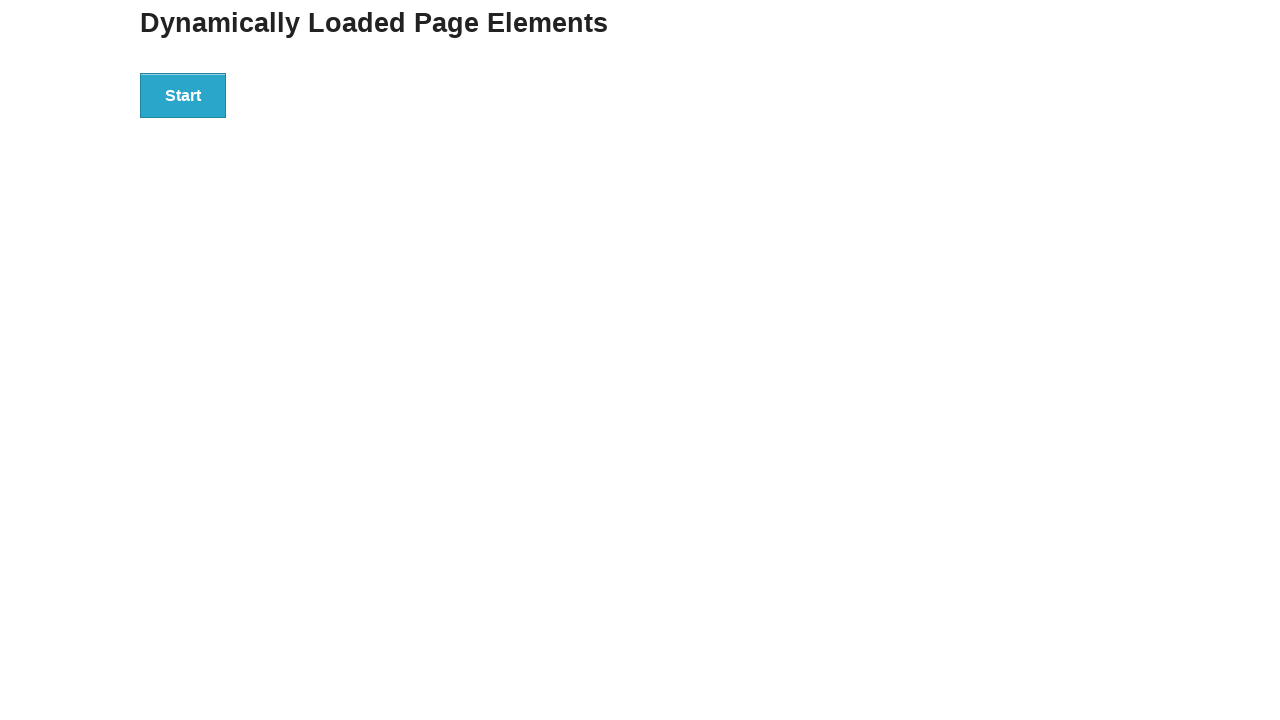

Clicked start button to begin dynamic loading at (183, 95) on xpath=//div[@id='start']/button
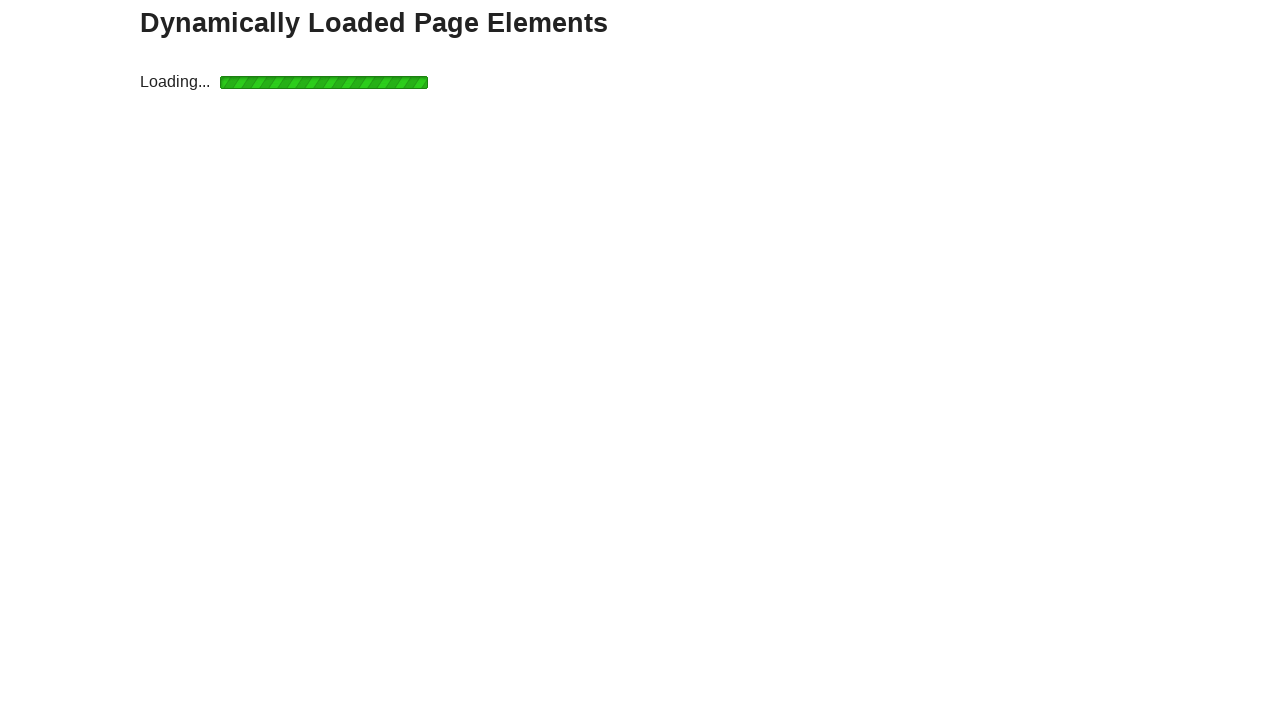

Waited for loading indicator to disappear (30 second timeout)
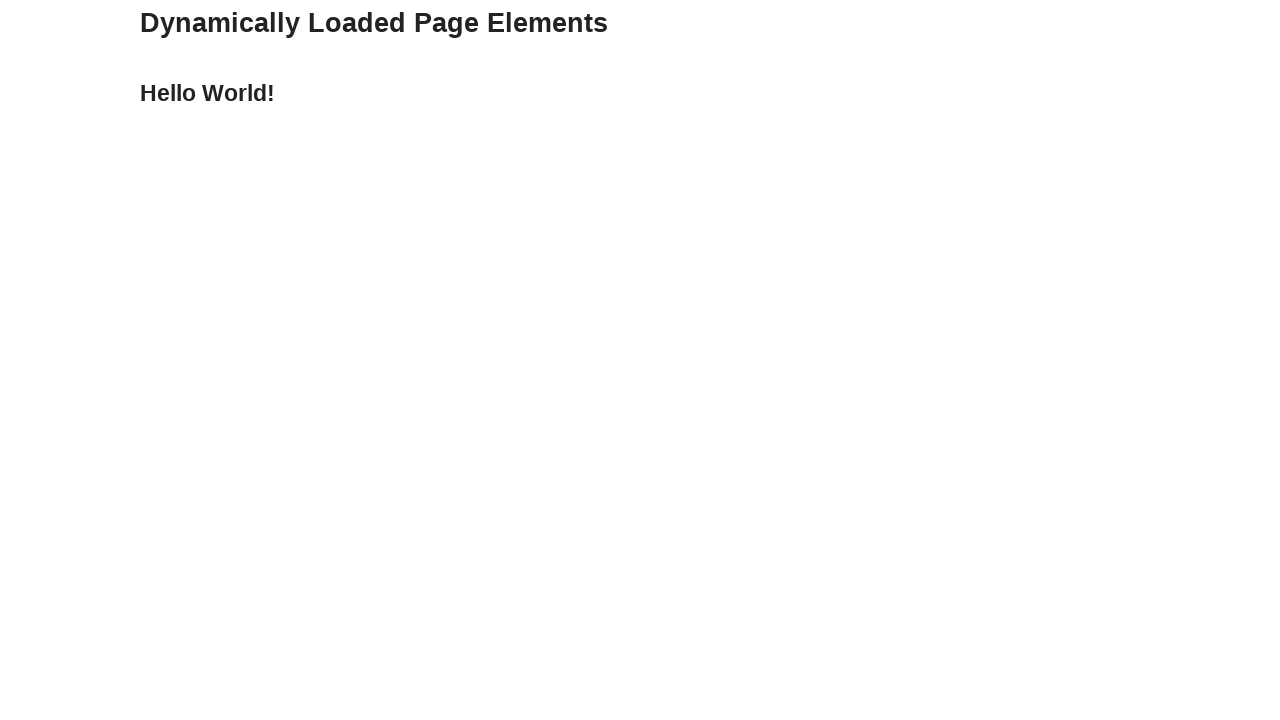

Verified completion message appeared in finish section
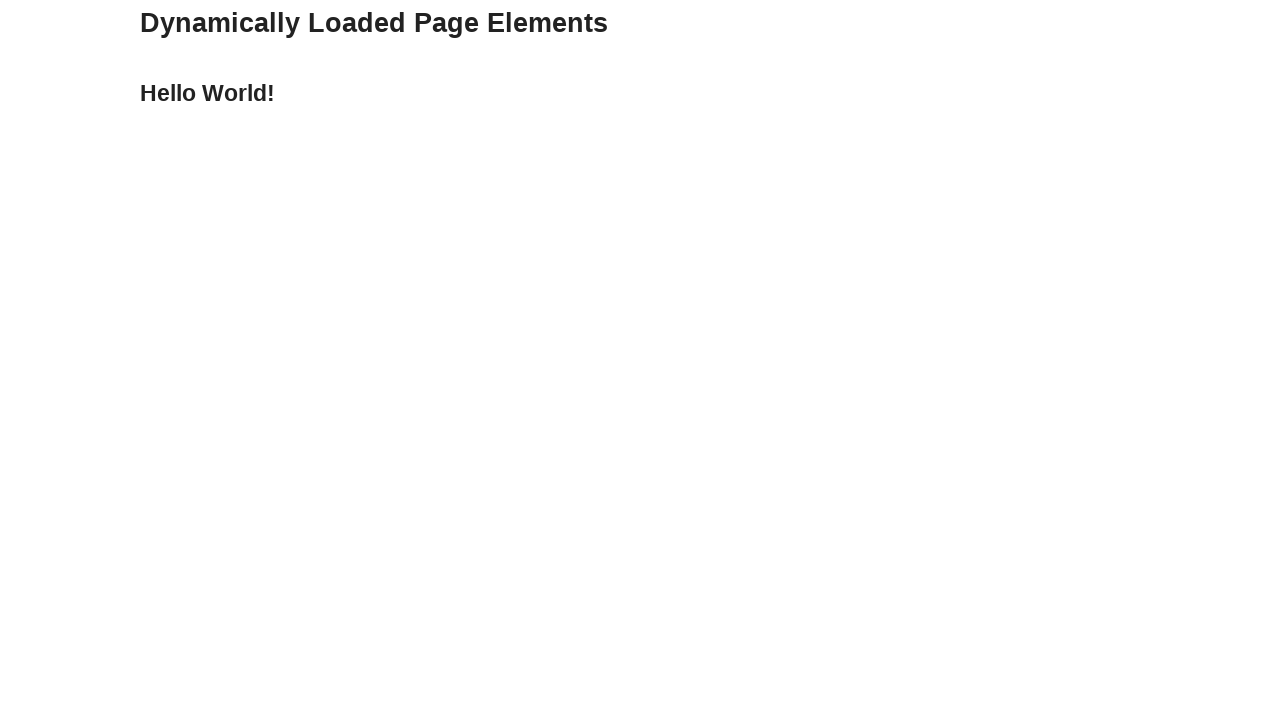

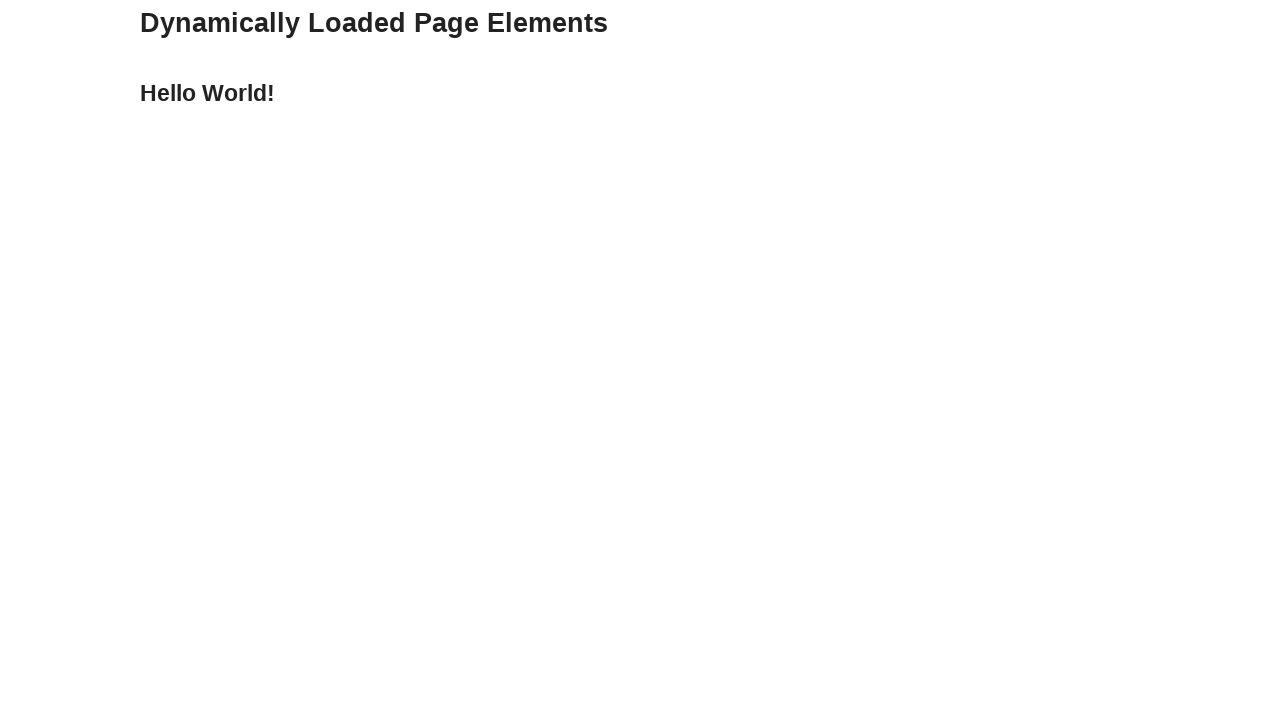